Tests dropdown menu interaction by hovering over a menu element and clicking on a submenu option "SeleniumByArun"

Starting URL: https://omayo.blogspot.com/

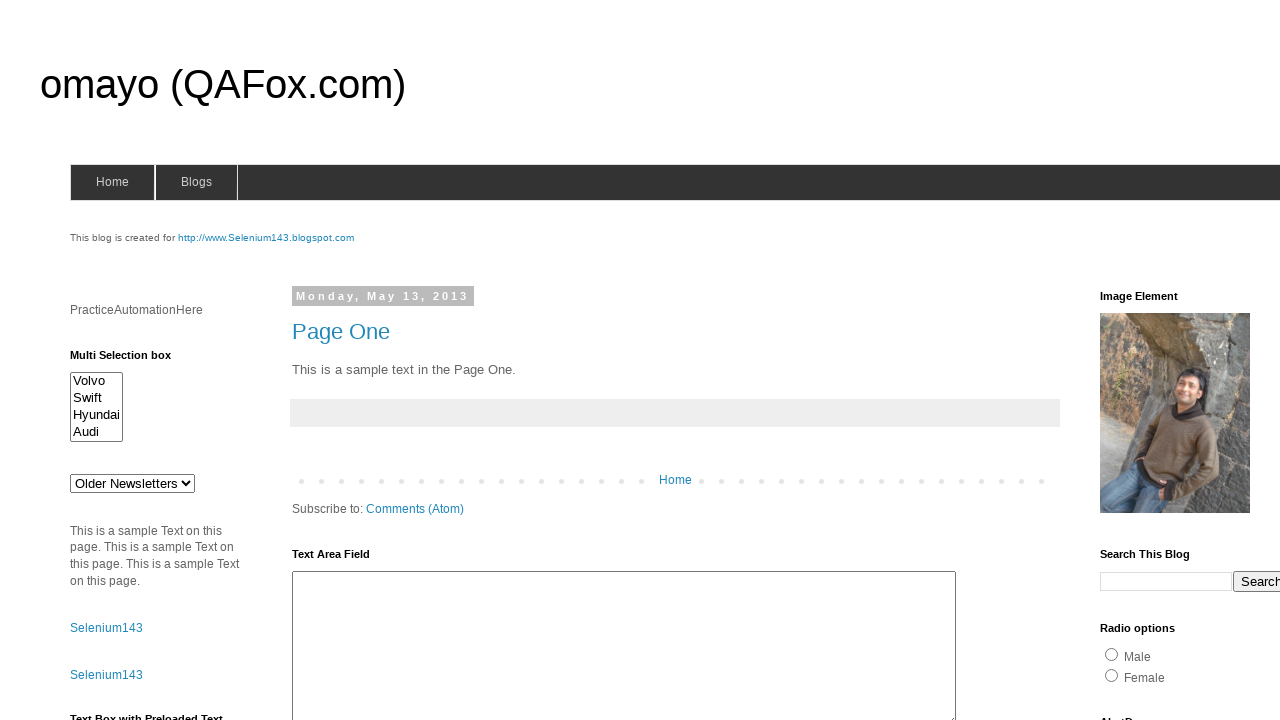

Hovered over blogs menu to reveal dropdown options at (196, 182) on #blogsmenu
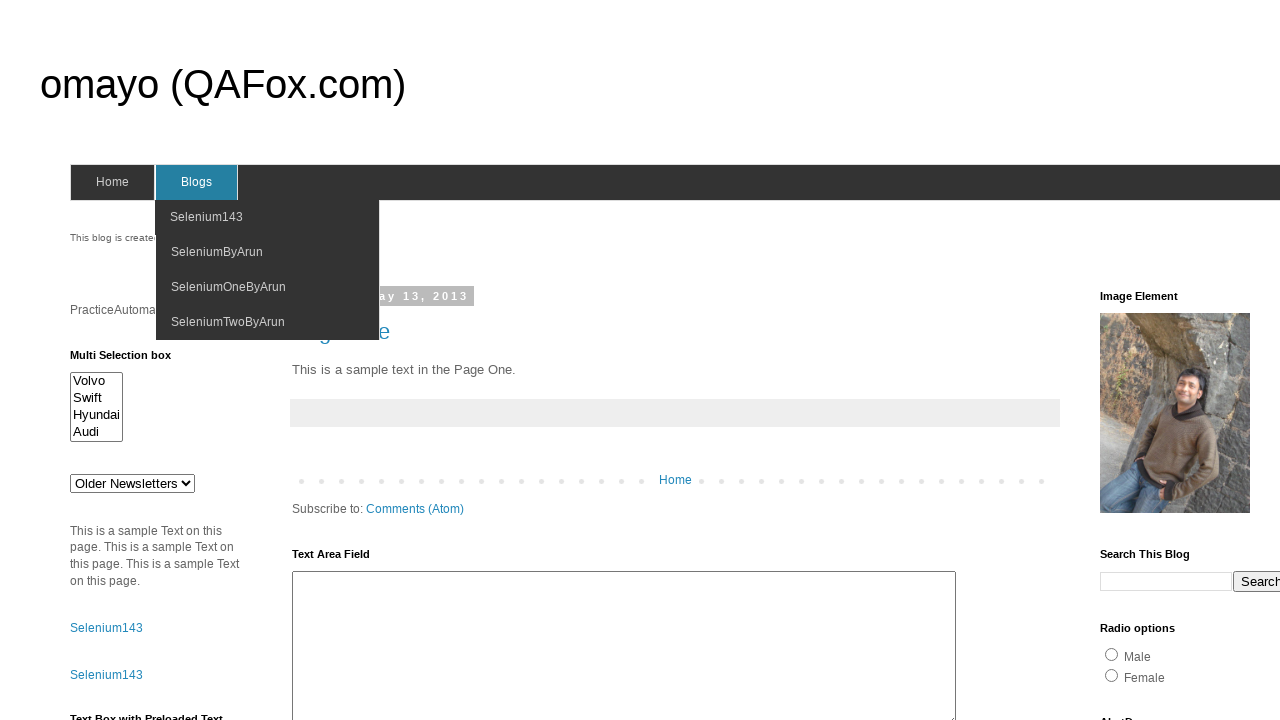

Clicked on 'SeleniumByArun' submenu option at (217, 252) on xpath=//span[text()='SeleniumByArun']
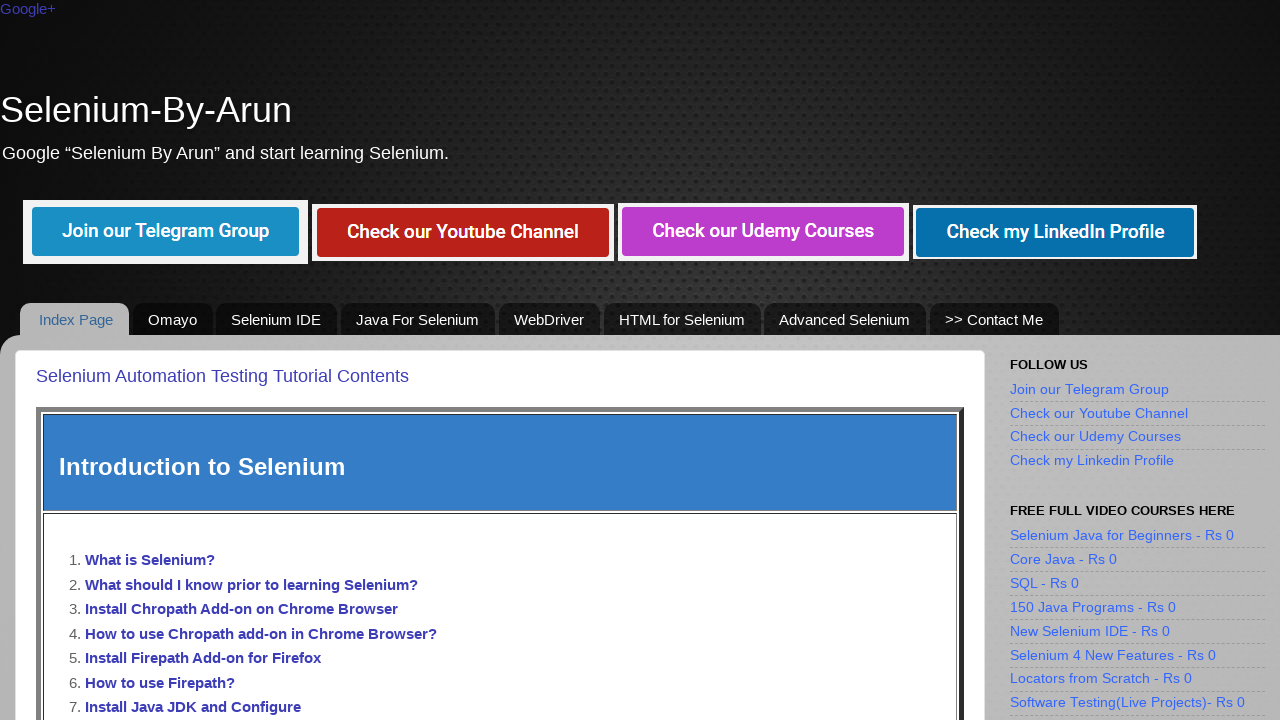

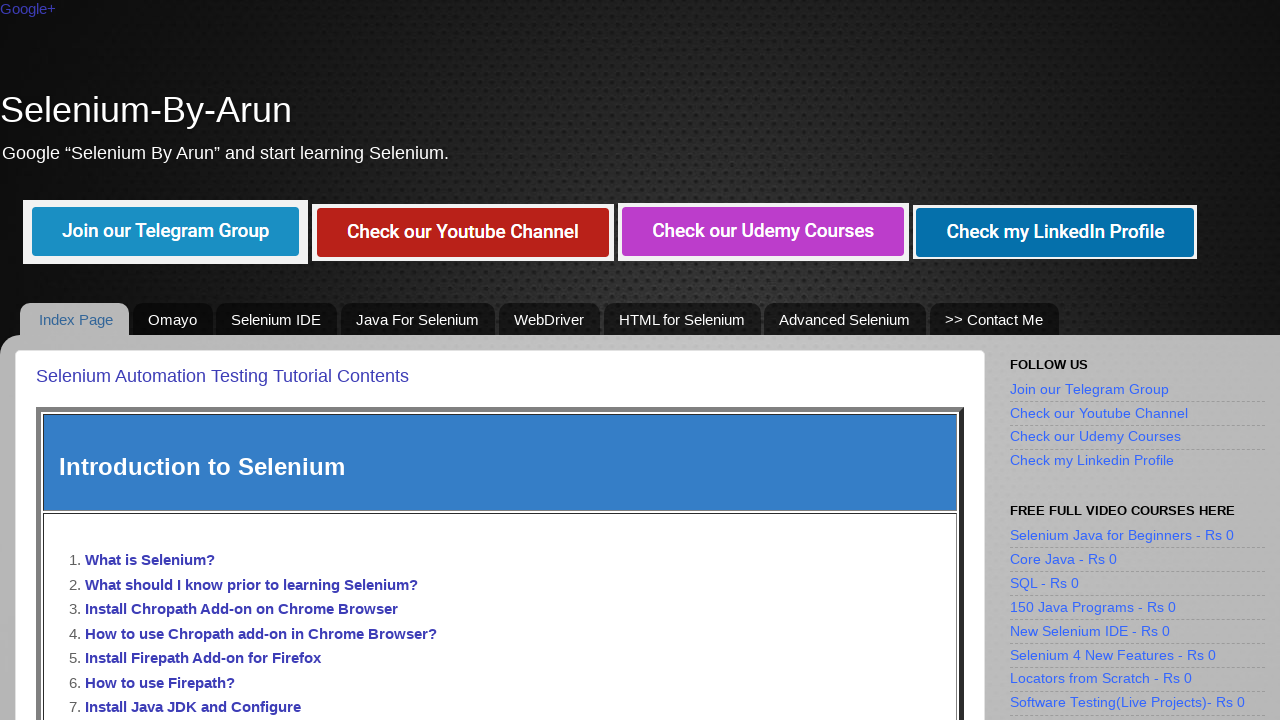